Tests CPF generation with punctuation formatting by clicking the punctuation checkbox, generating a CPF, and verifying the formatted output

Starting URL: https://www.geradordecpf.org/

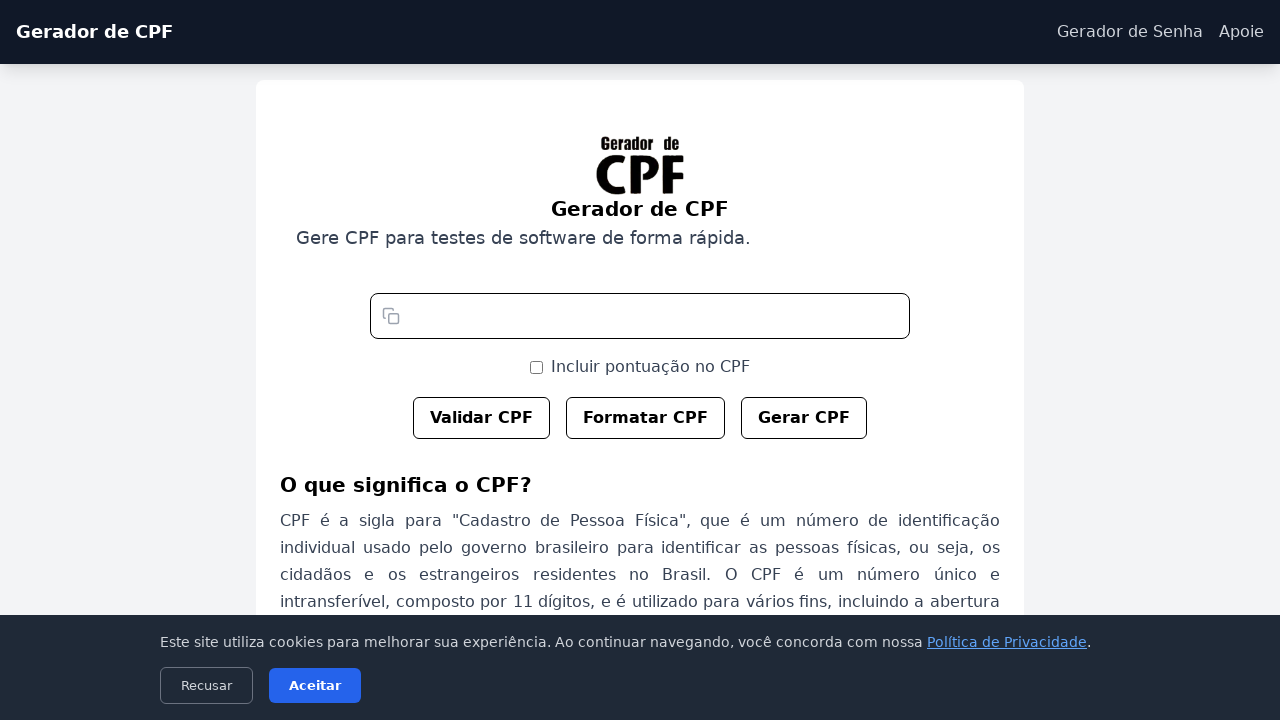

Clicked punctuation checkbox to enable CPF formatting at (536, 367) on #cbPontos
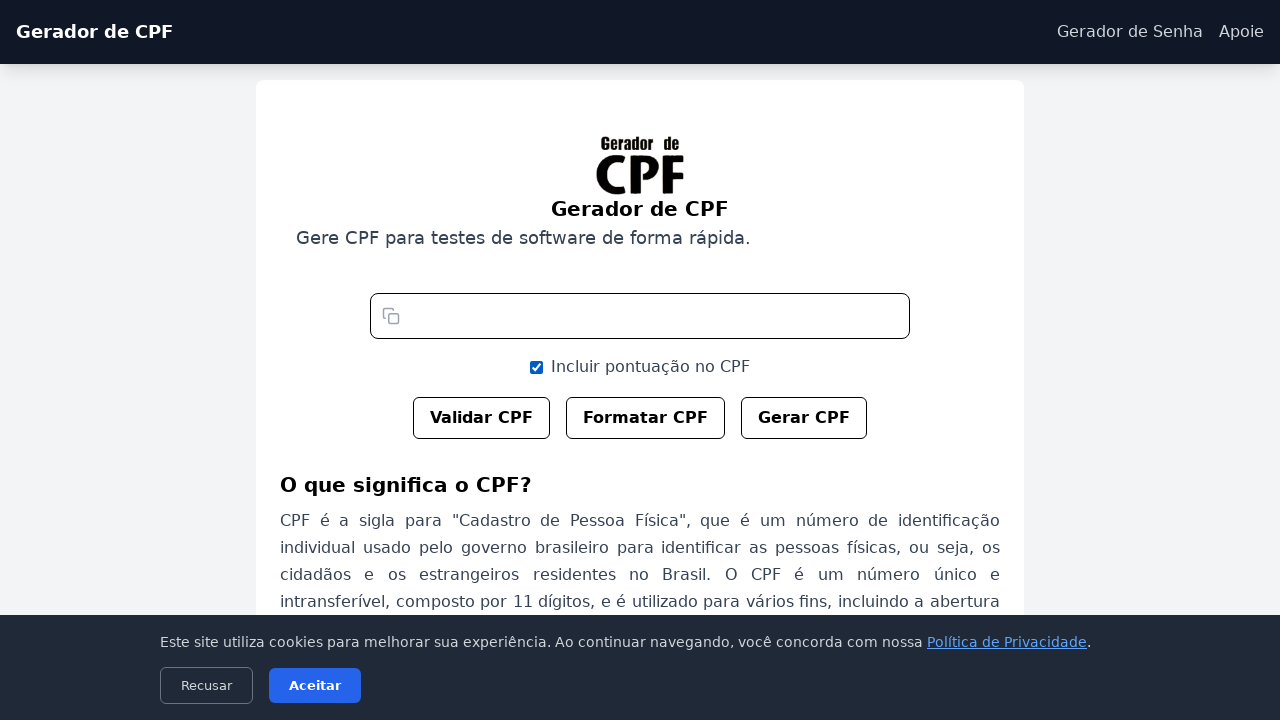

Clicked generate CPF button at (804, 418) on #btn-gerar-cpf
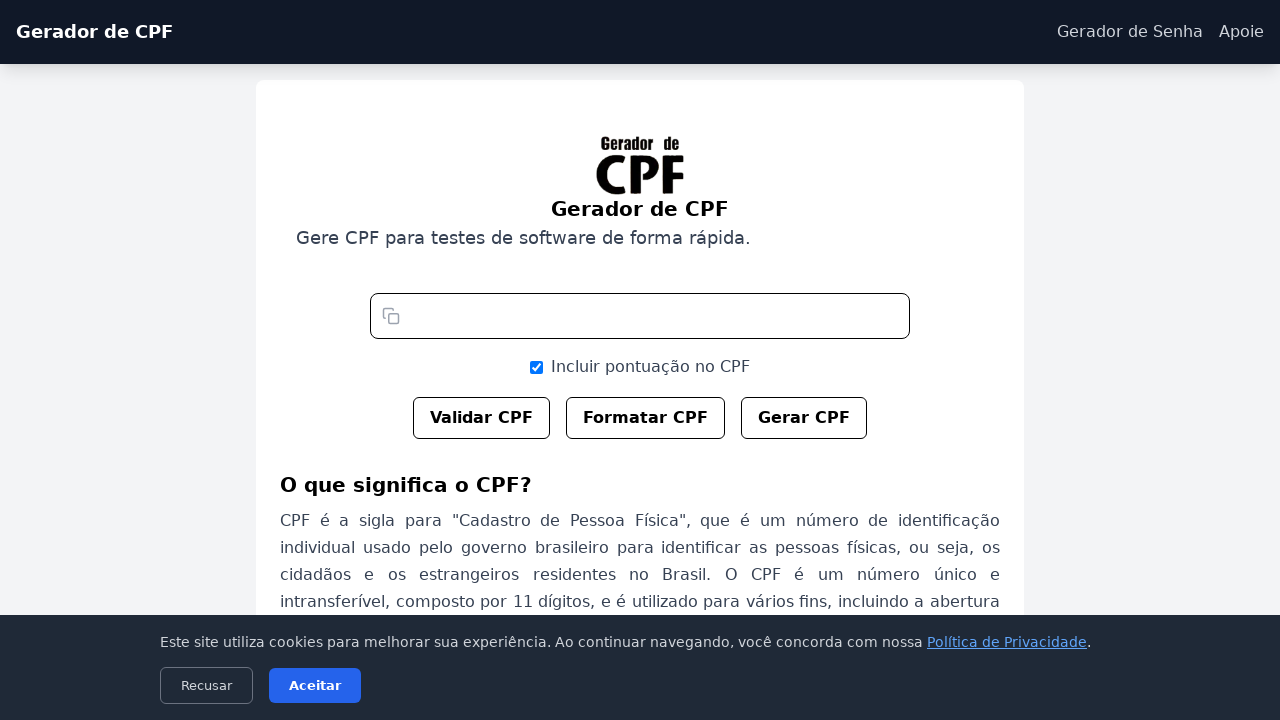

CPF result appeared with formatted output
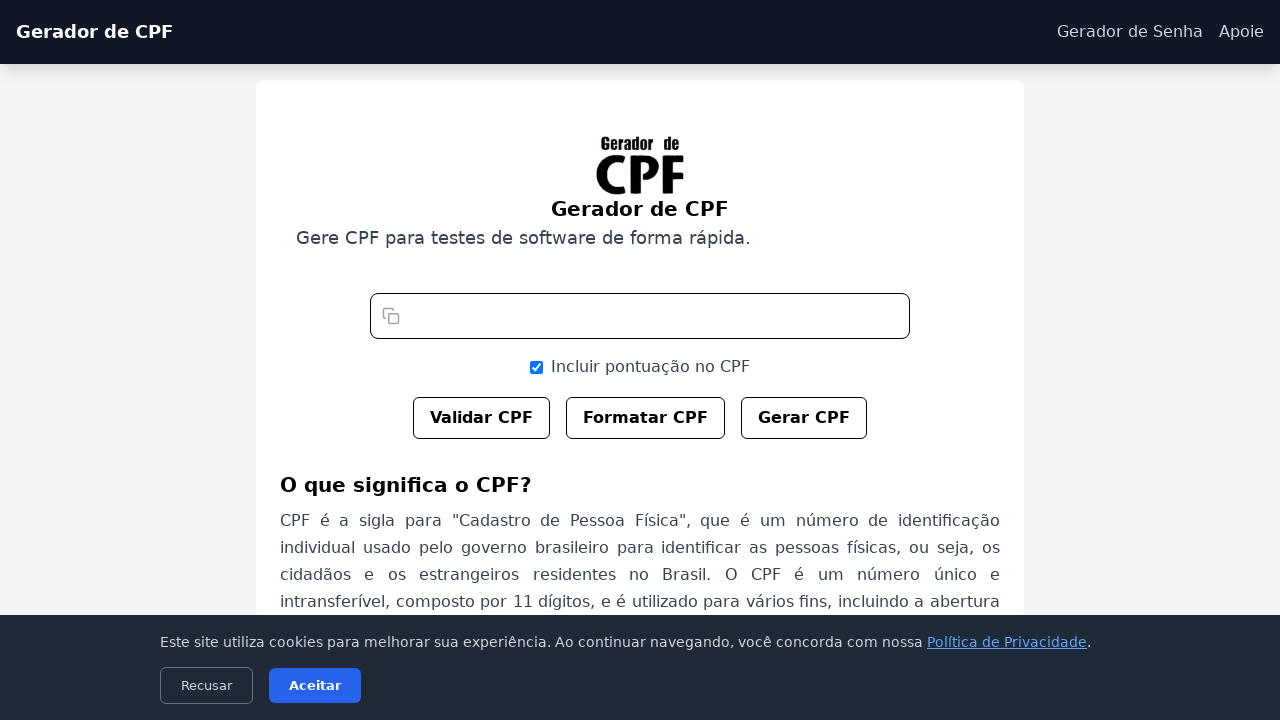

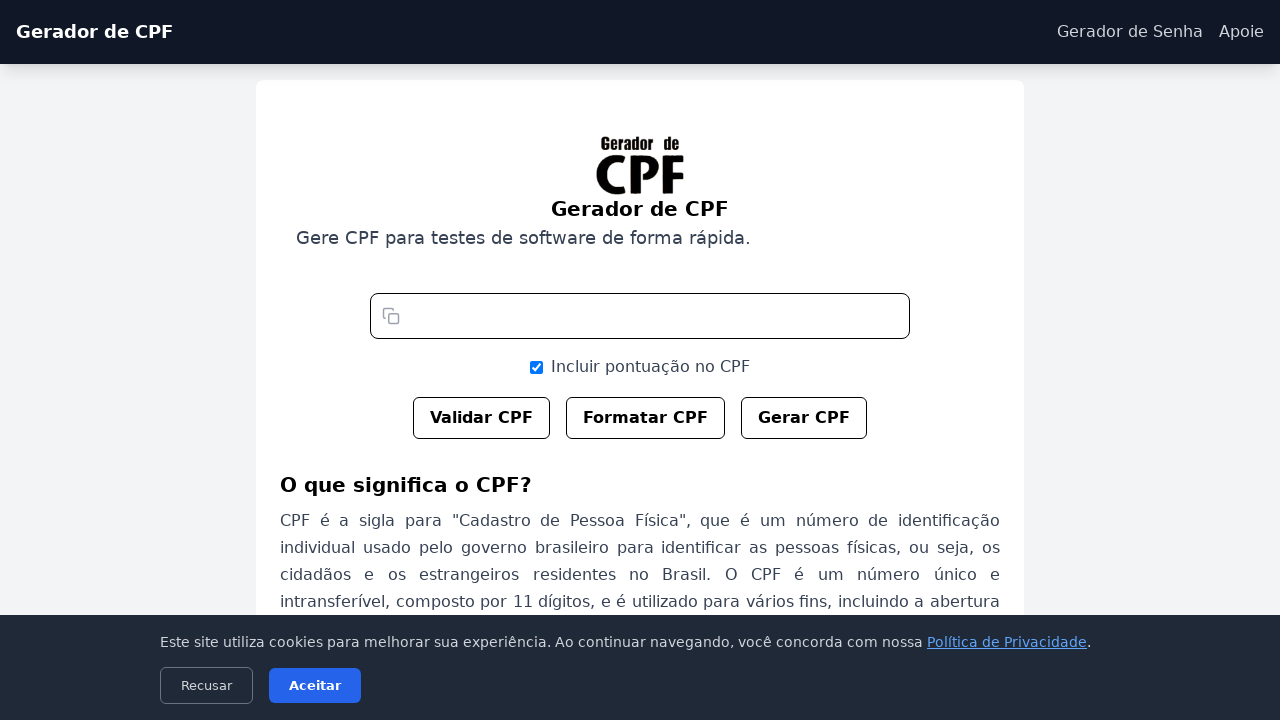